Tests static dropdown selection functionality by selecting options using three different methods: by index, by visible text, and by value.

Starting URL: https://rahulshettyacademy.com/dropdownsPractise/

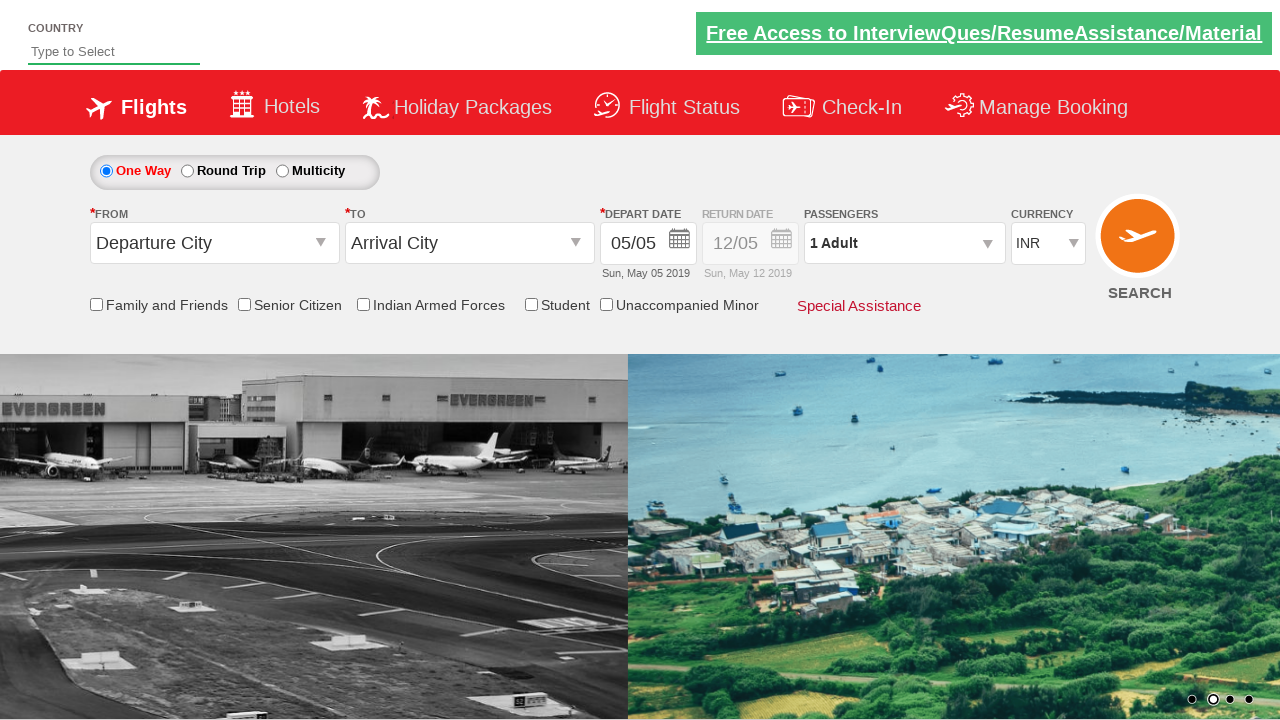

Navigated to dropdown practice page
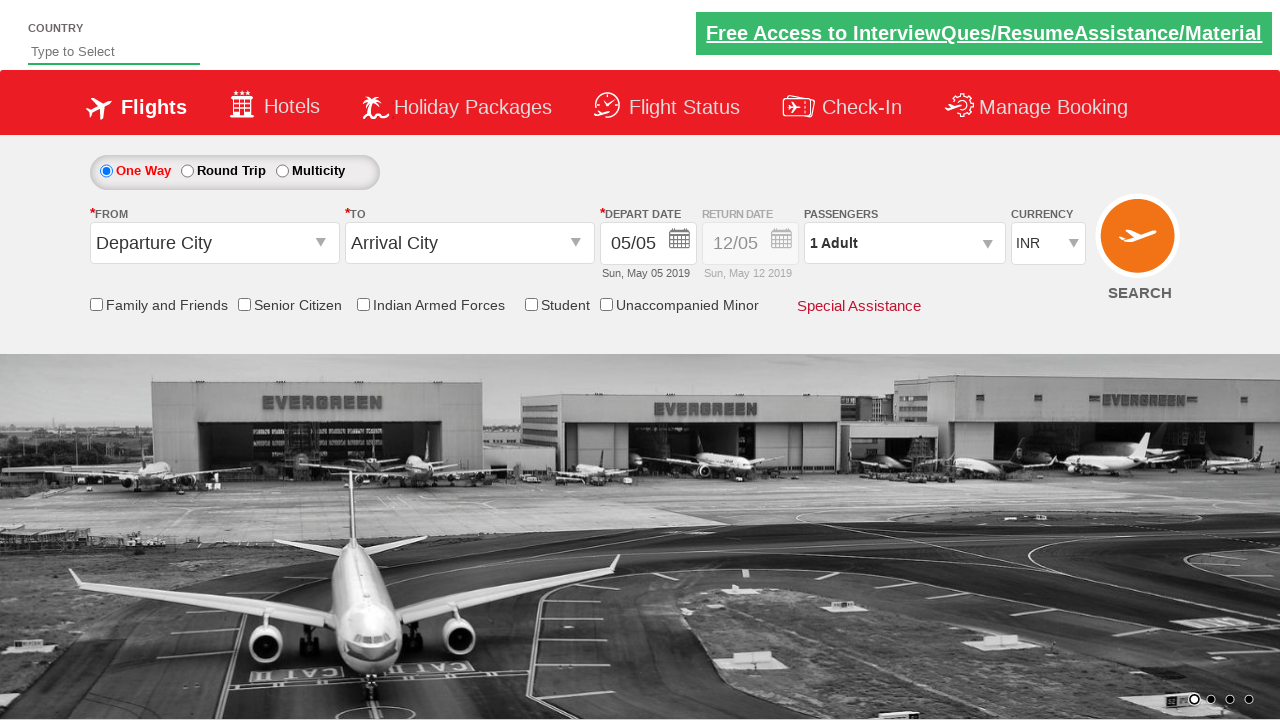

Selected dropdown option by index 3 on #ctl00_mainContent_DropDownListCurrency
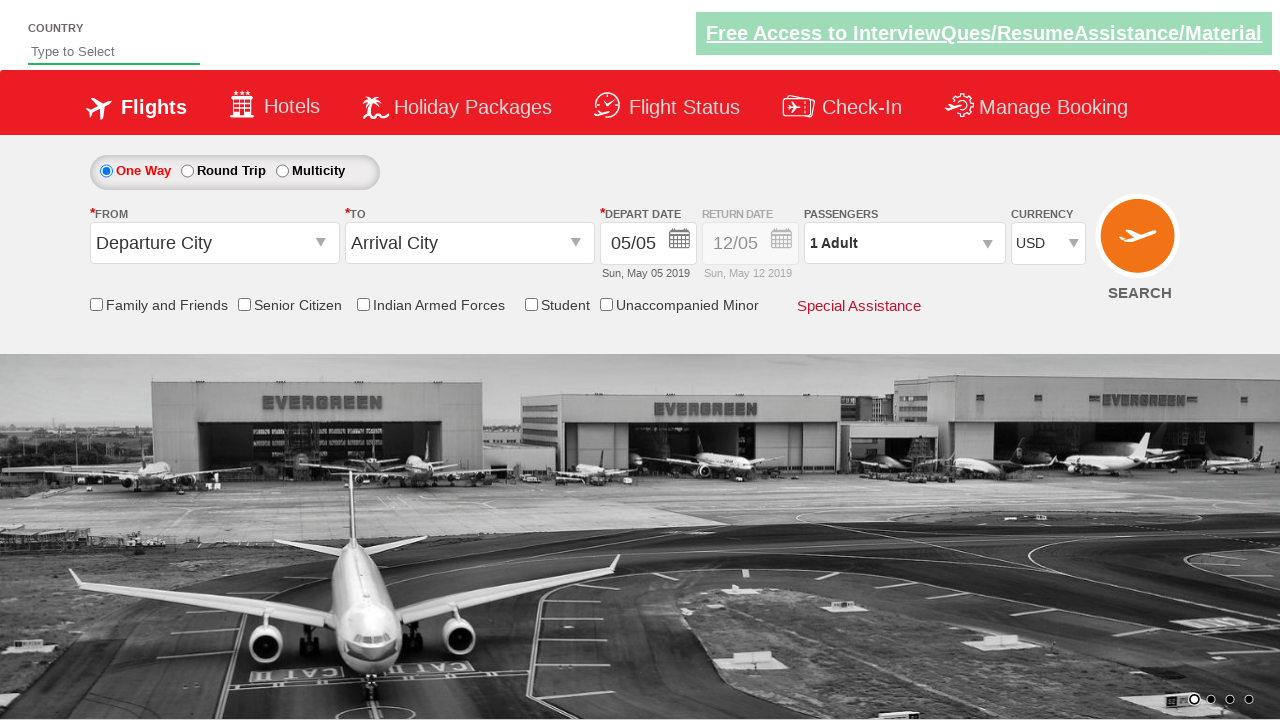

Selected dropdown option by visible text 'AED' on #ctl00_mainContent_DropDownListCurrency
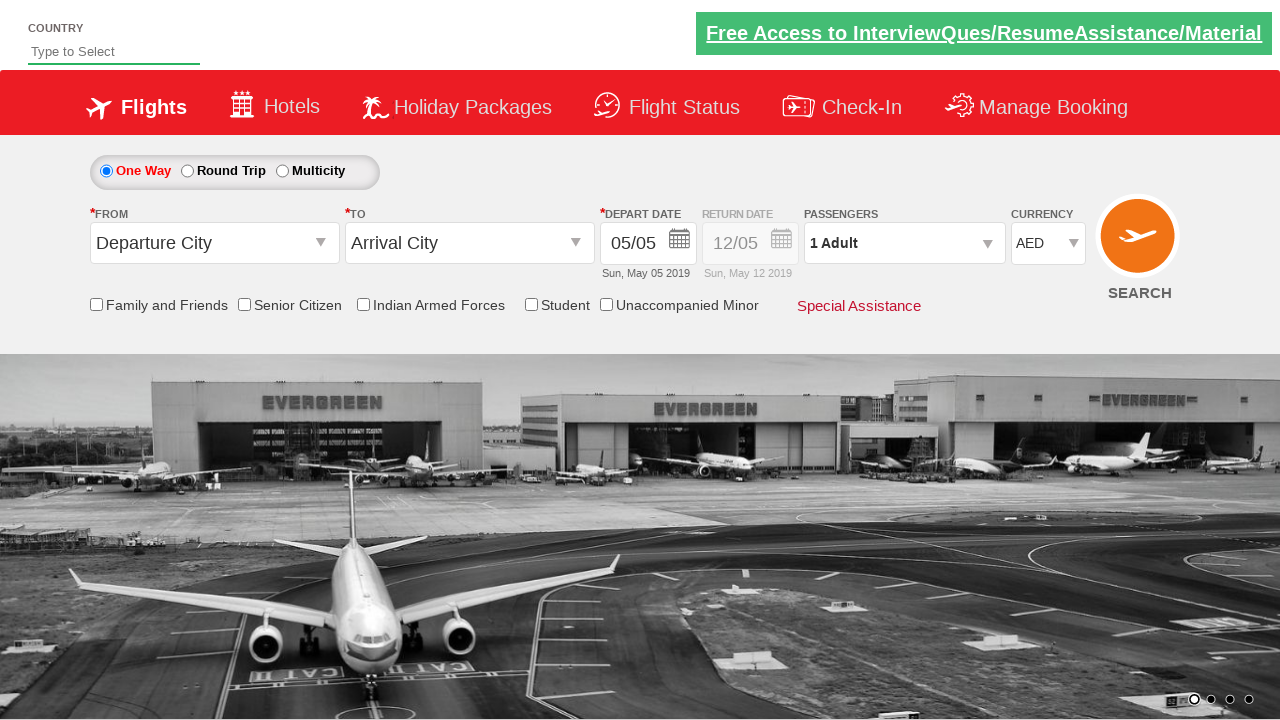

Selected dropdown option by value 'INR' on #ctl00_mainContent_DropDownListCurrency
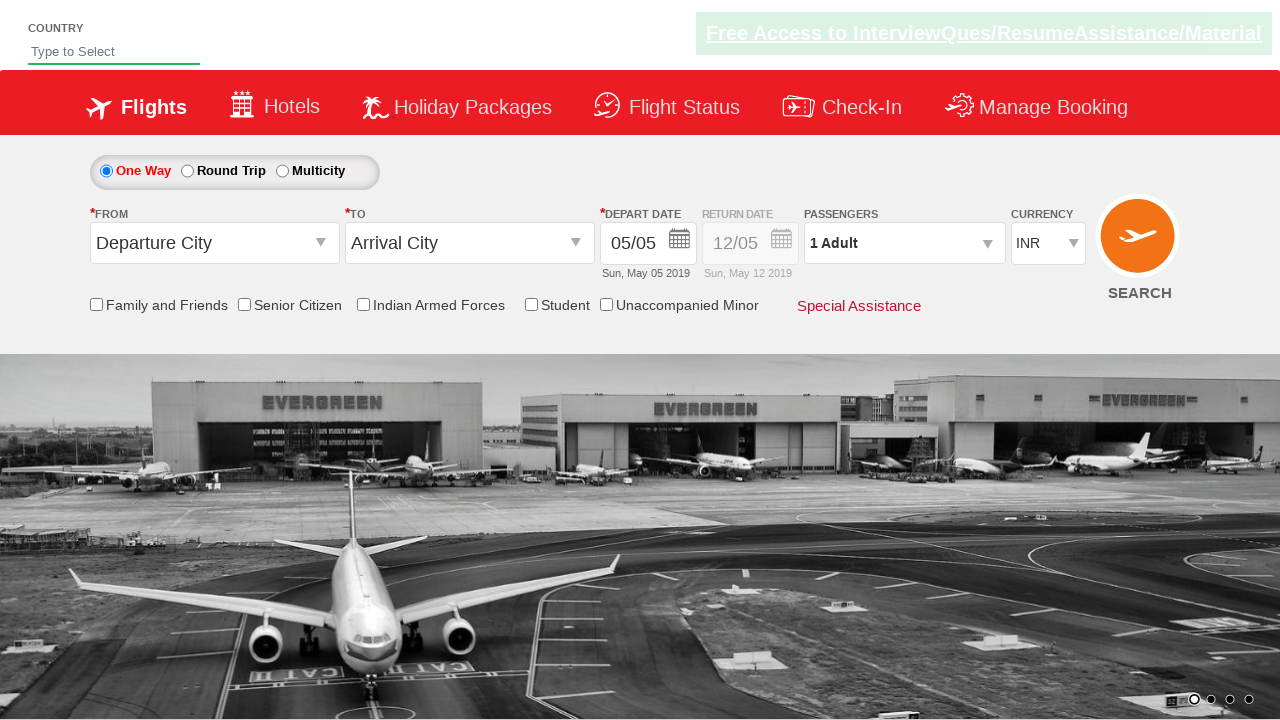

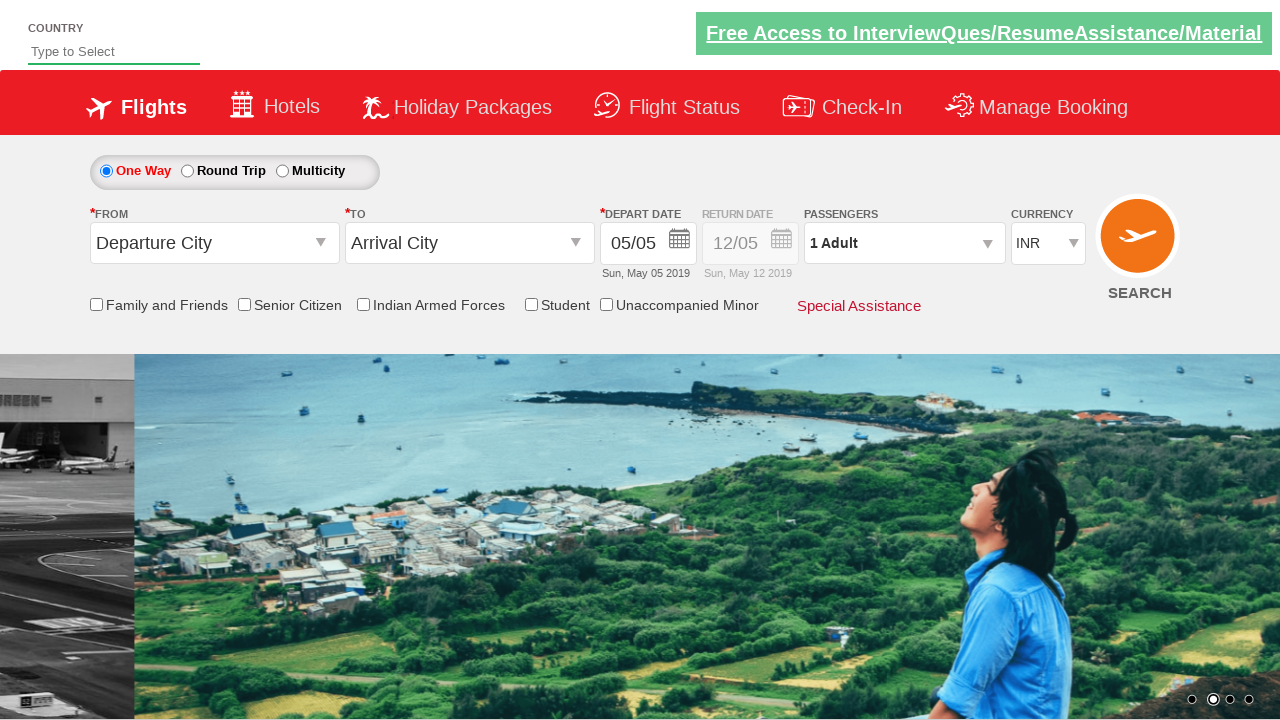